Navigates to Gmail homepage and verifies the page loads by checking the title

Starting URL: http://gmail.com

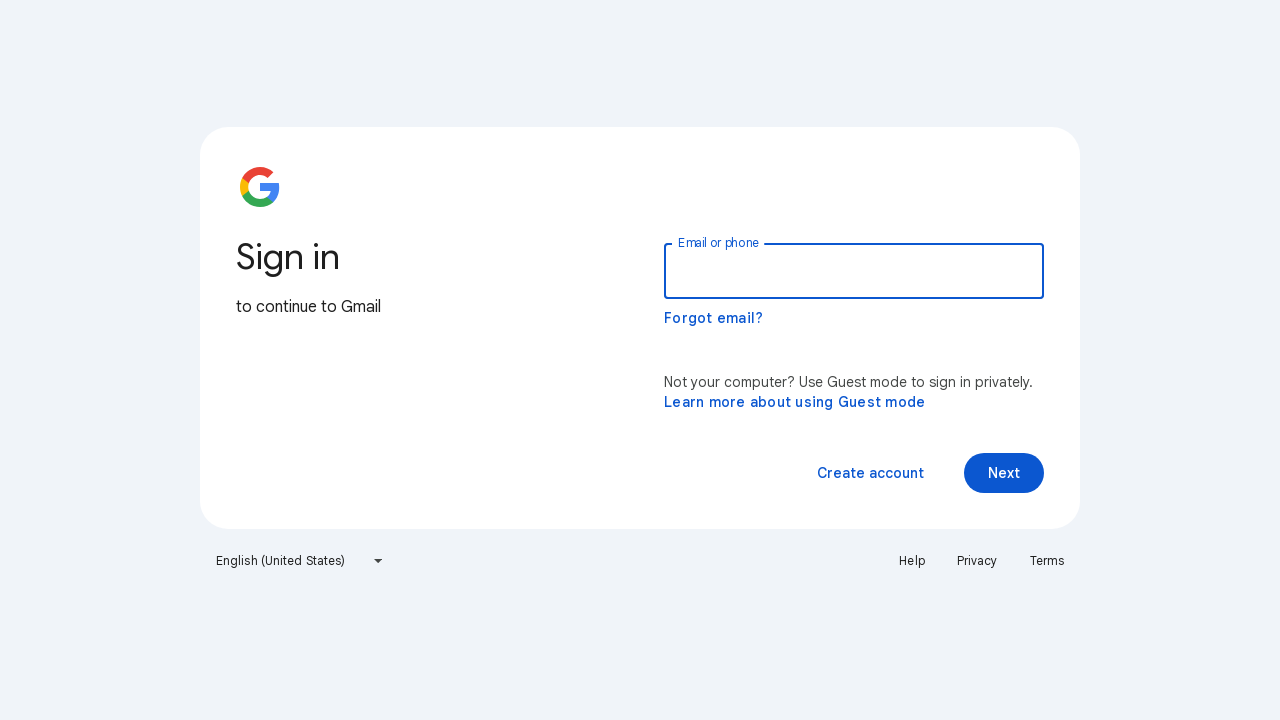

Navigated to Gmail homepage at http://gmail.com
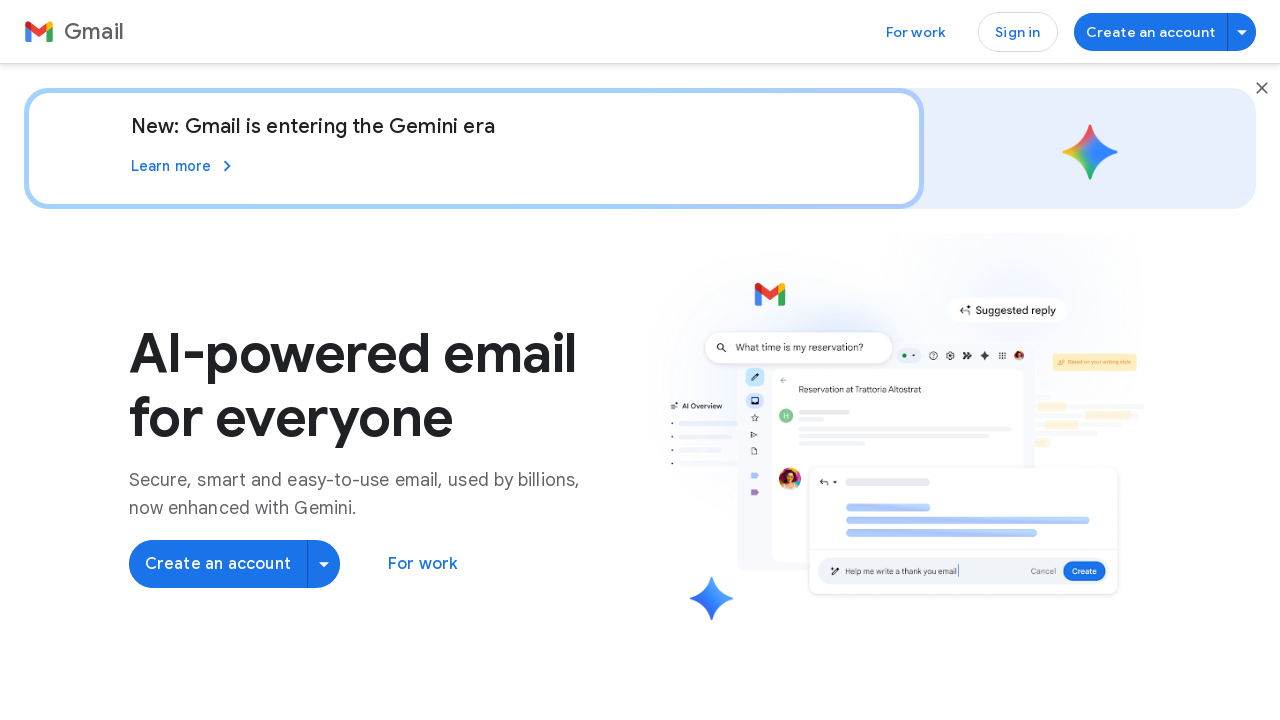

Retrieved page title to verify Gmail homepage loaded
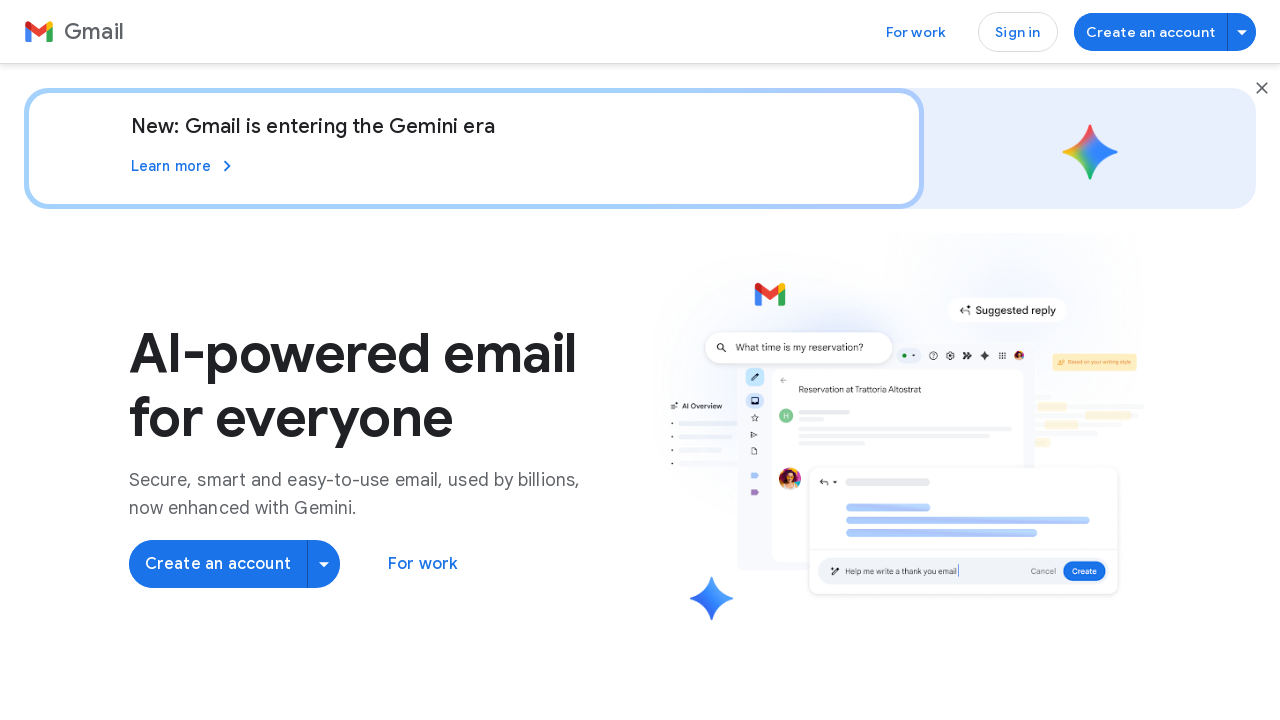

Printed page title: Gmail: Secure, AI-Powered Email for Everyone | Google Workspace
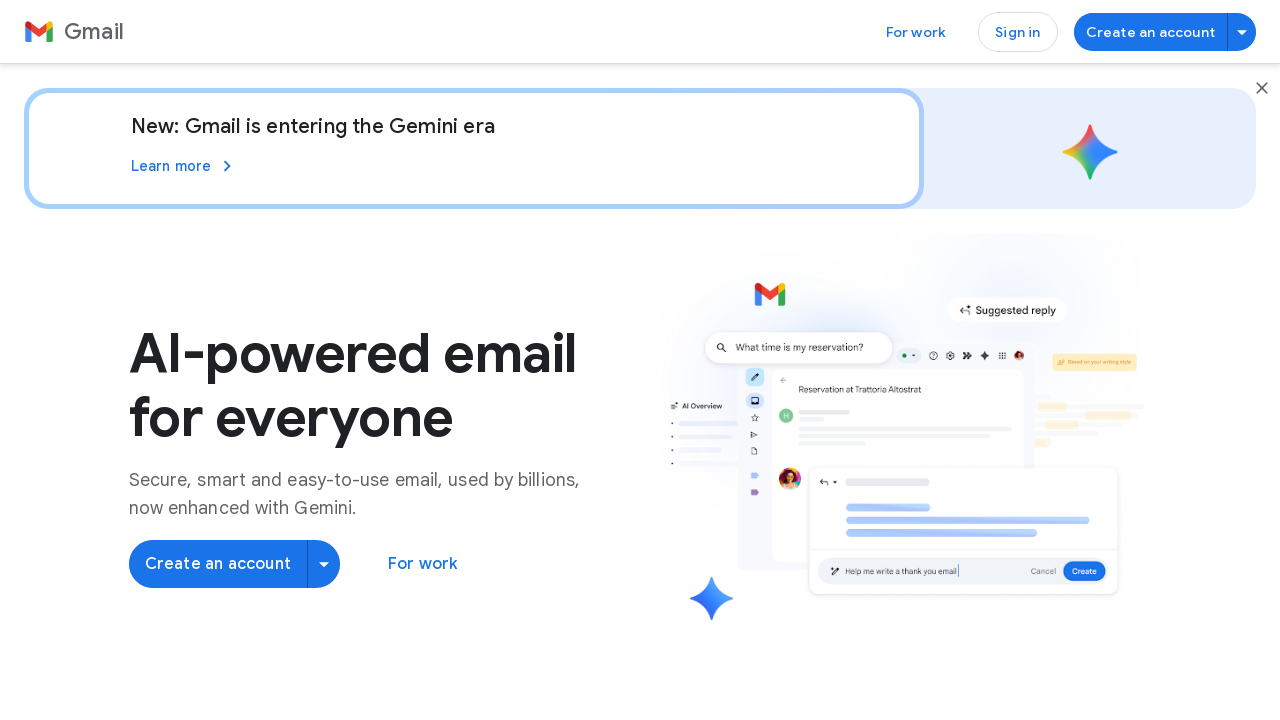

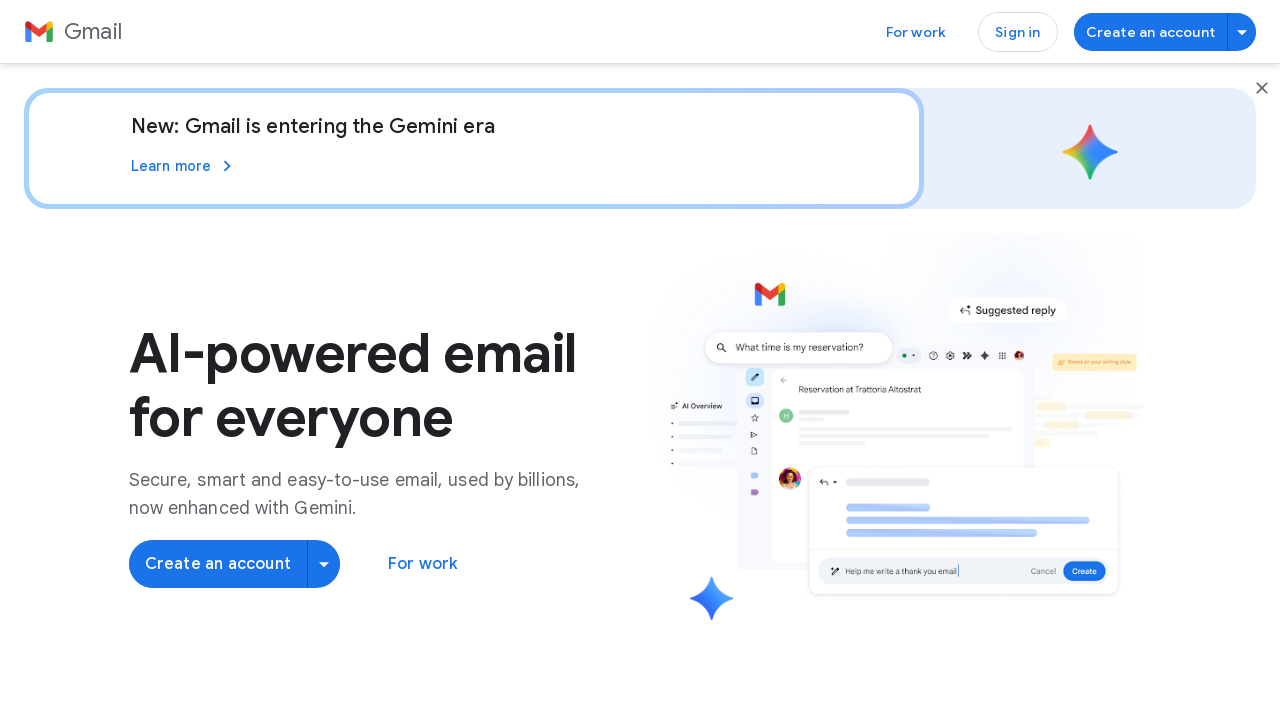